Tests that the Browse Languages submenu displays all expected letter links (0-9, A-Z)

Starting URL: https://www.99-bottles-of-beer.net/

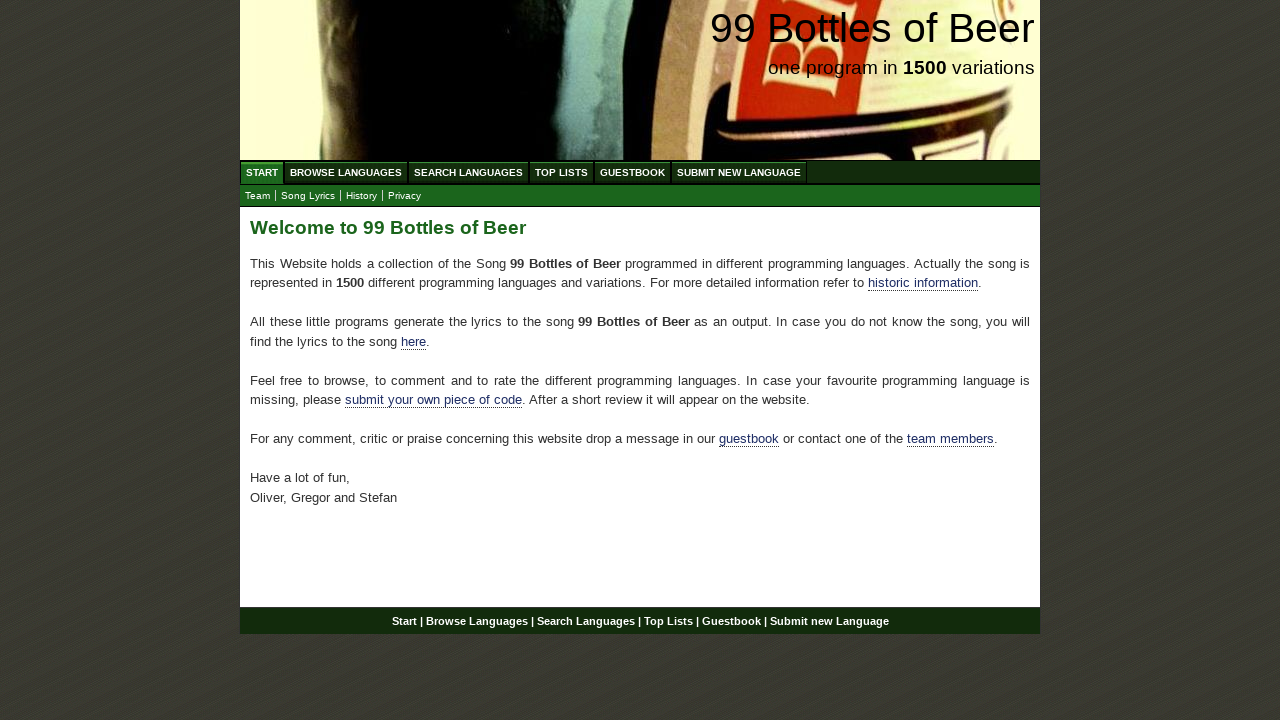

Clicked on 'Browse Languages' menu at (346, 172) on text=Browse Languages
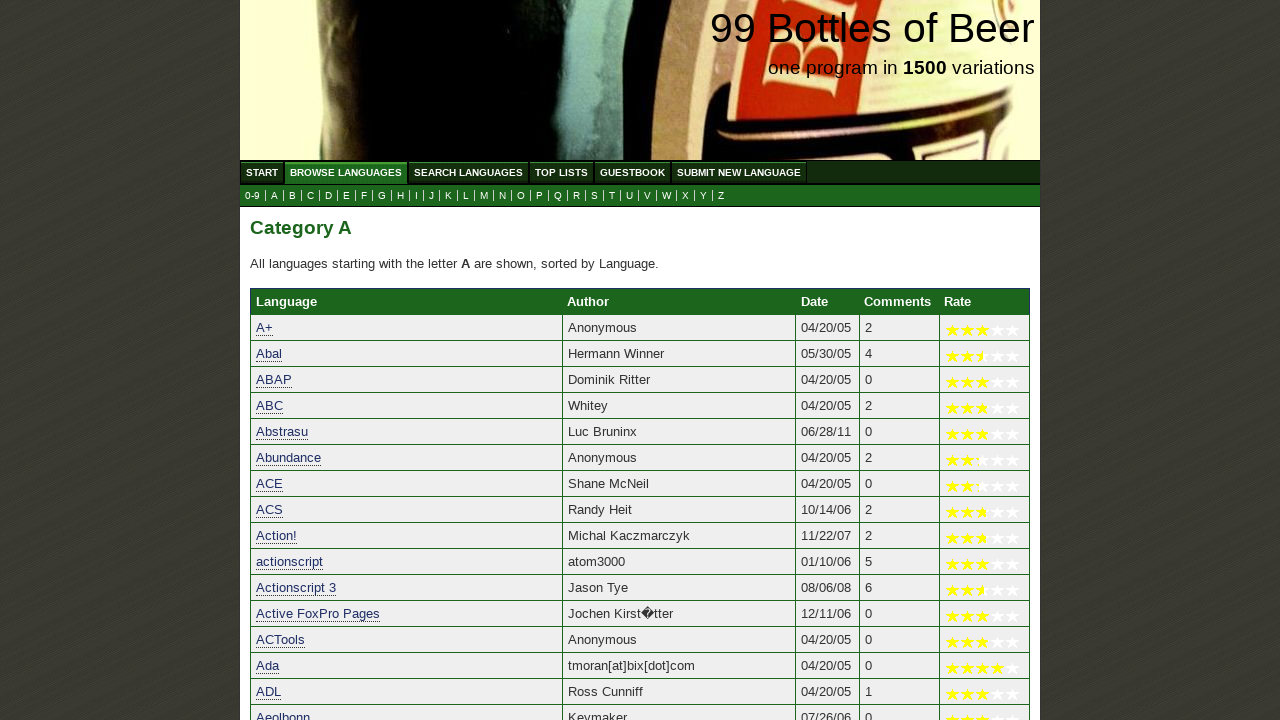

Submenu loaded - verified '0' link is present
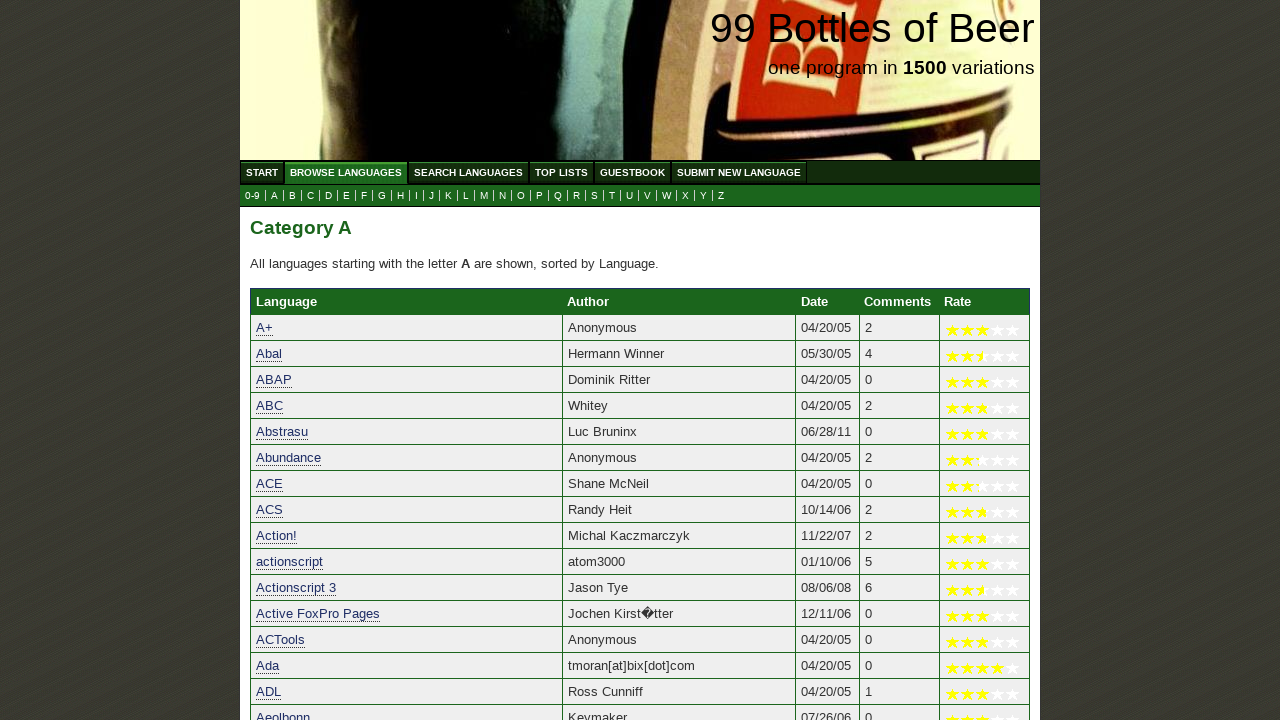

Verified 'A' link is present in submenu
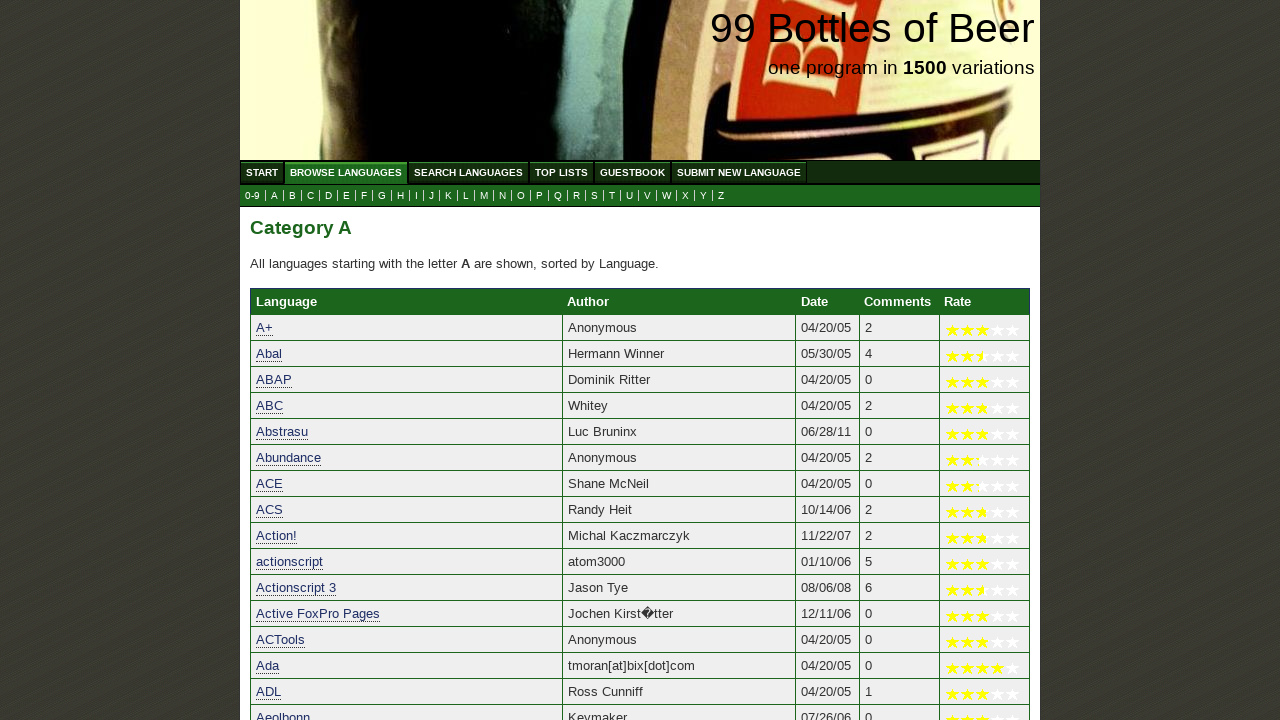

Verified 'Z' link is present in submenu
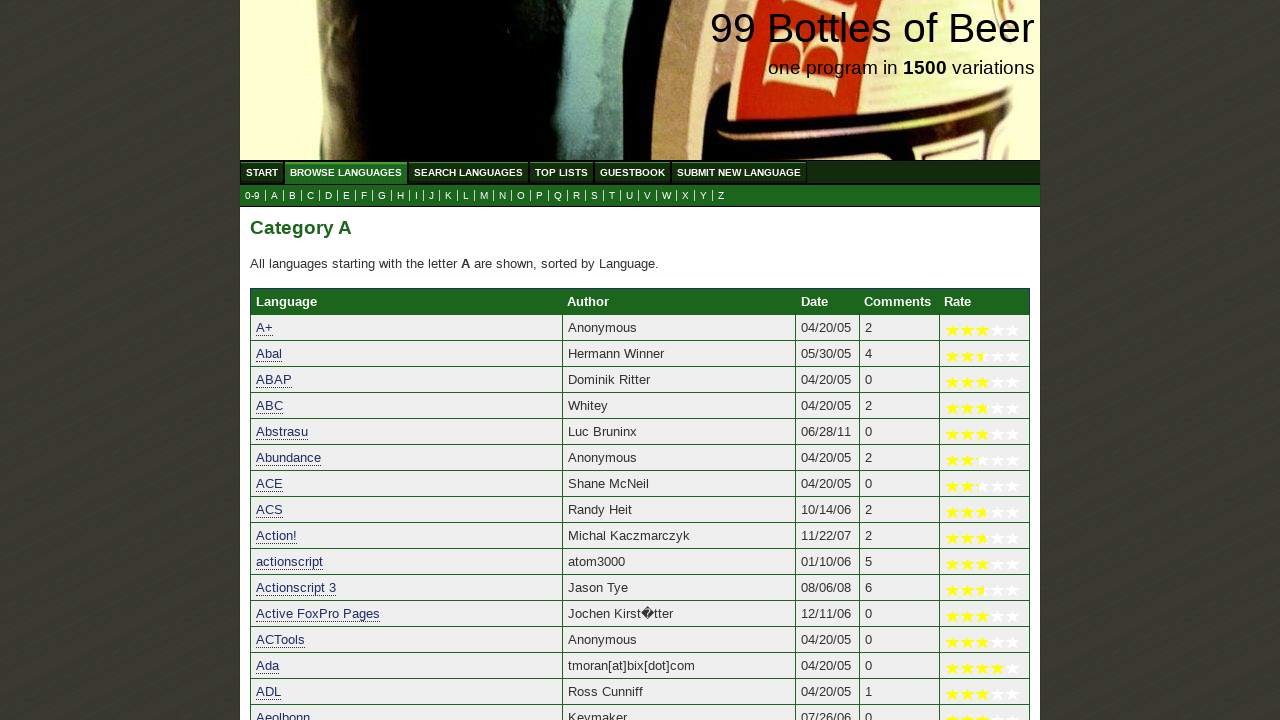

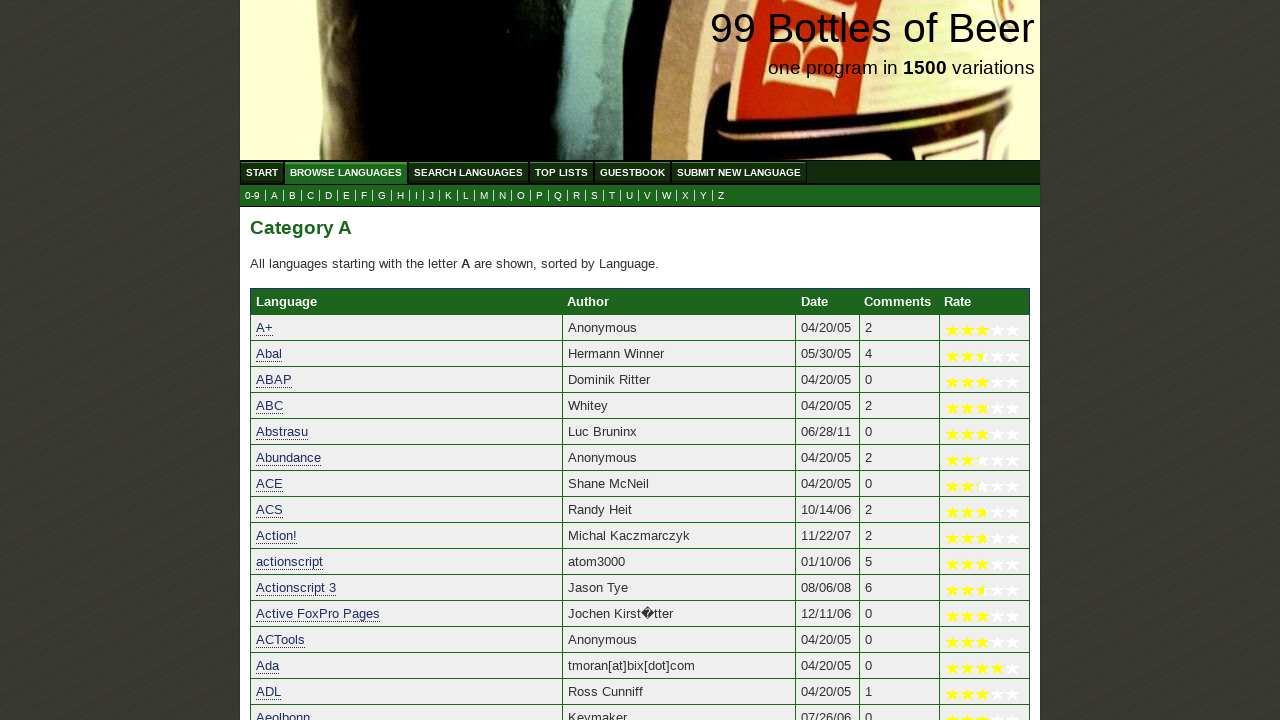